Tests opening new windows and switching between them, then clicking a link in the new window

Starting URL: https://demo.automationtesting.in/Windows.html

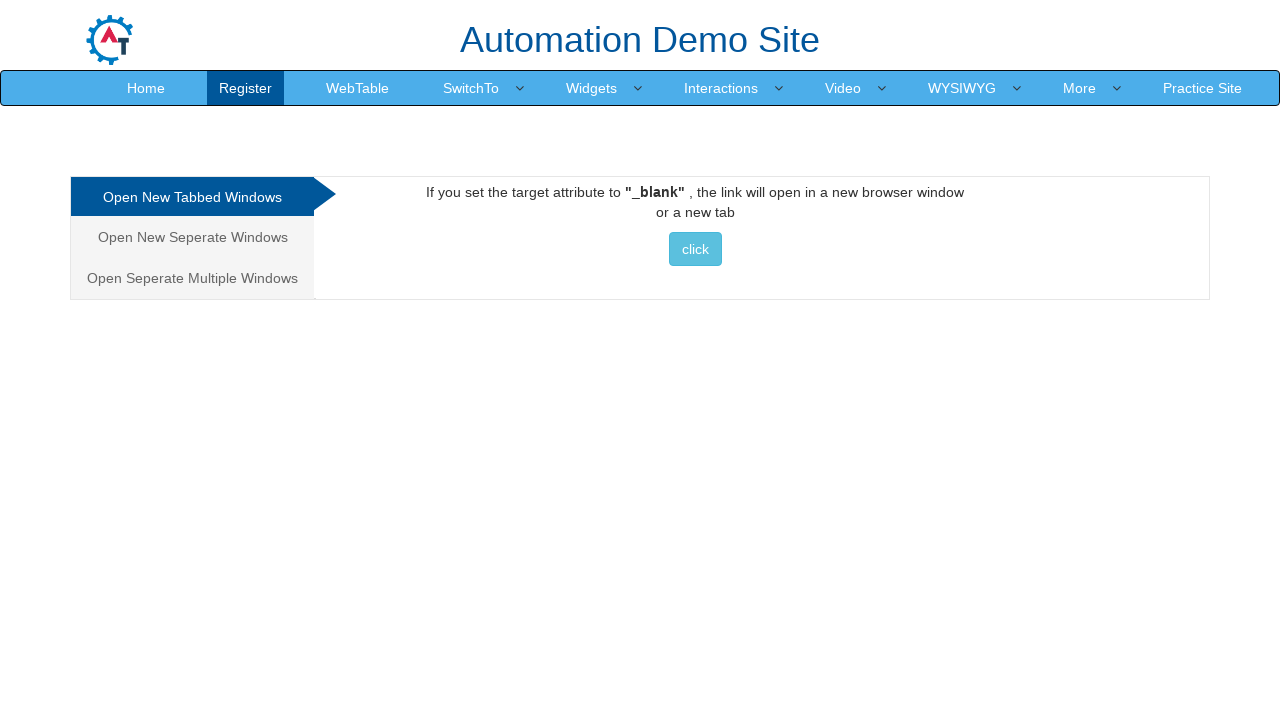

Clicked button to open new window at (695, 249) on xpath=//*[@id="Tabbed"]/a/button
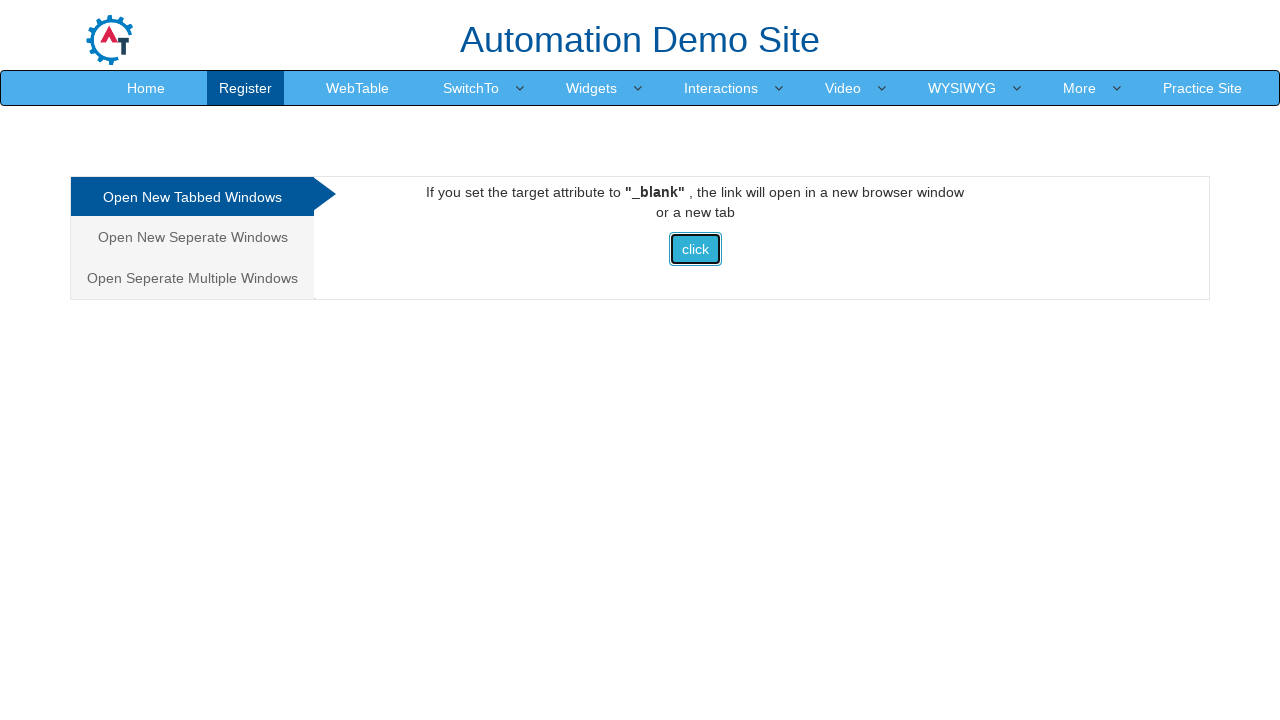

New window opened and captured
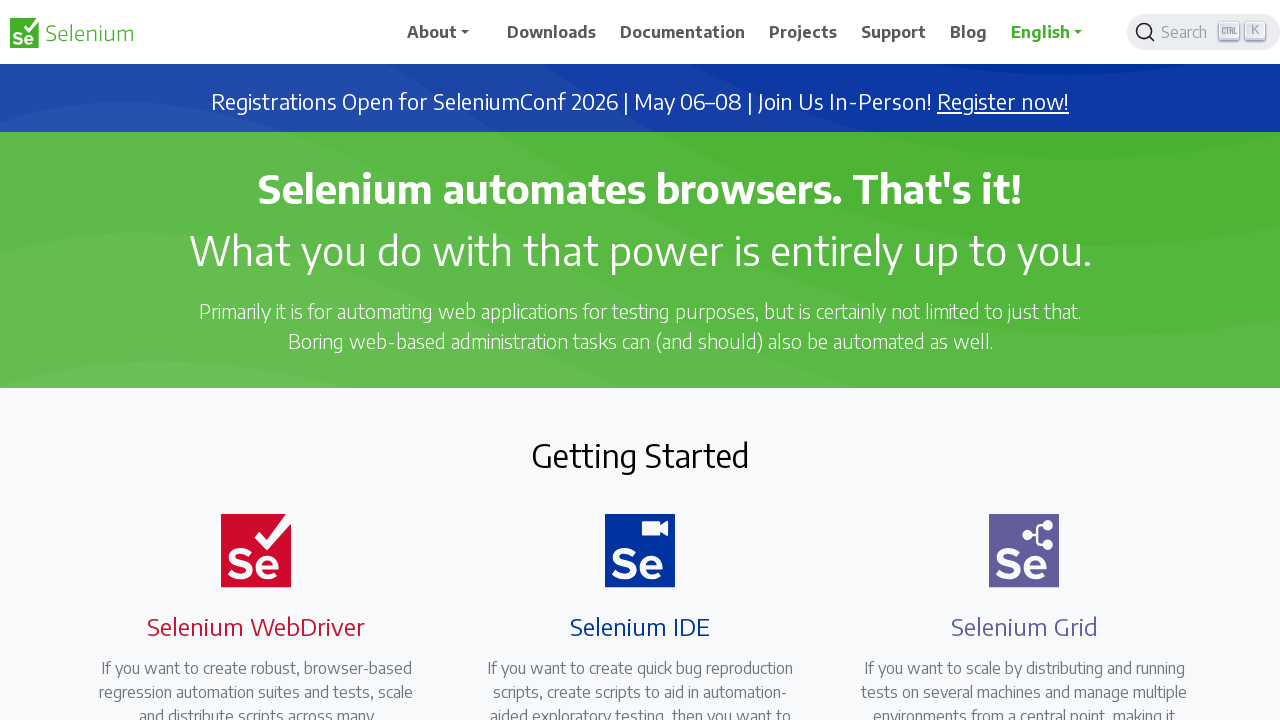

Clicked link in new window at (244, 360) on xpath=/html/body/div/main/section[2]/div/div/div[1]/div/div[2]/div/a
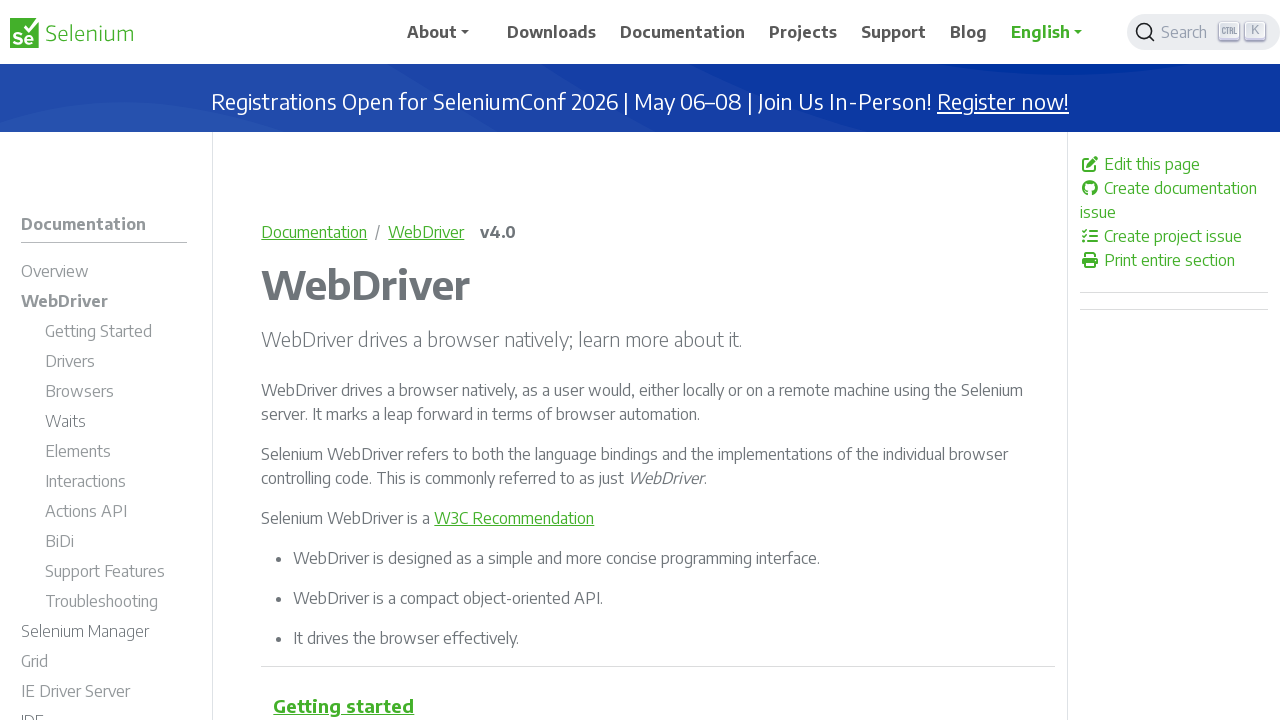

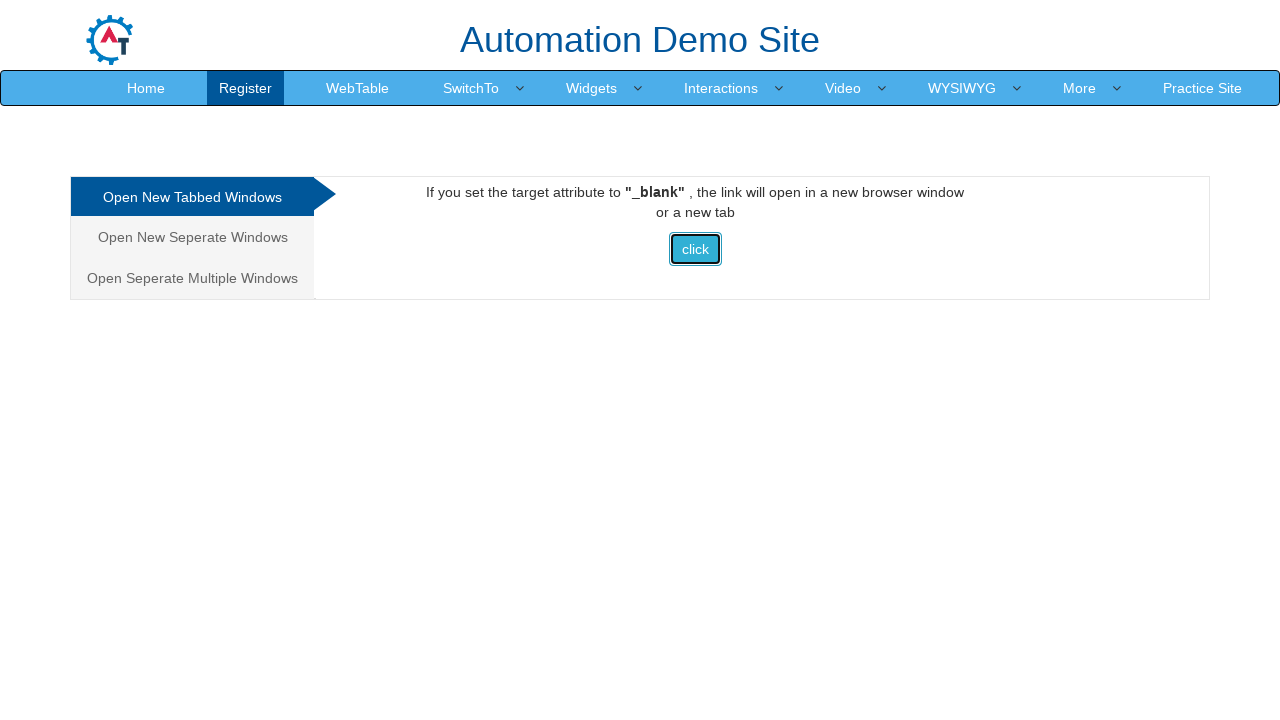